Tests JavaScript prompt handling by clicking a button that triggers a prompt, entering text, and verifying the result

Starting URL: https://demoqa.com/alerts

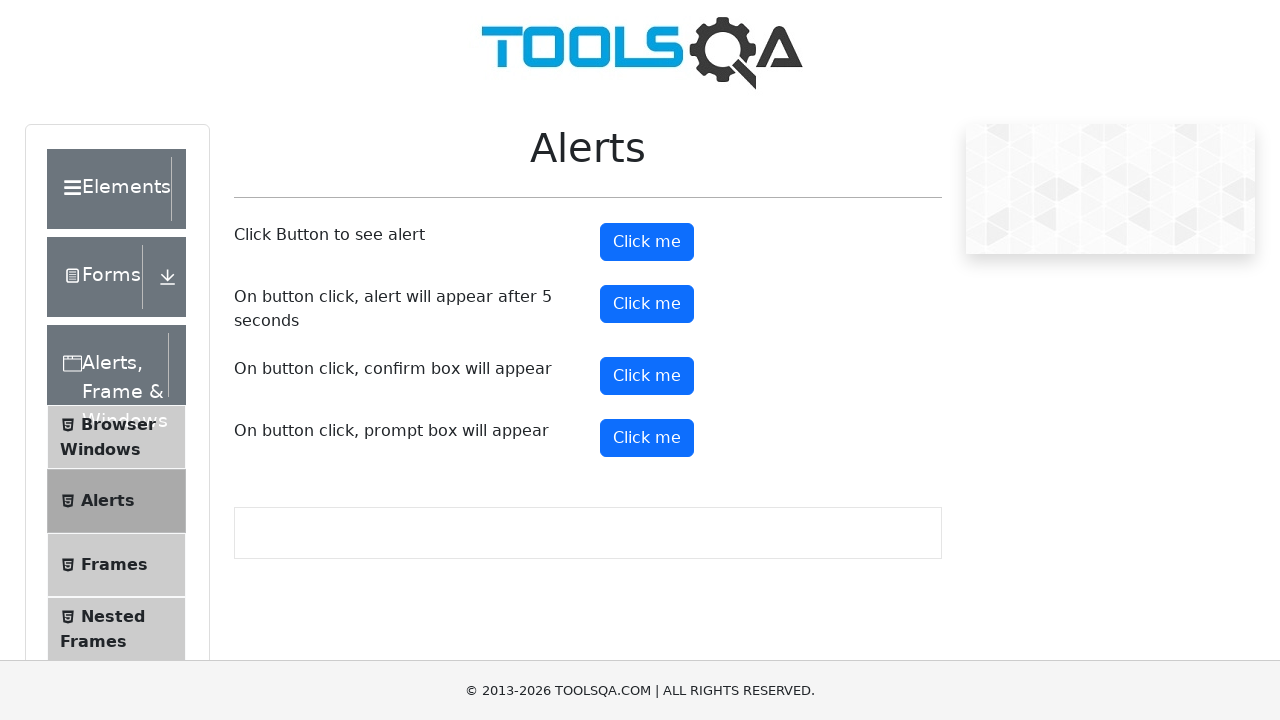

Set up dialog handler to accept prompt and enter 'Joe'
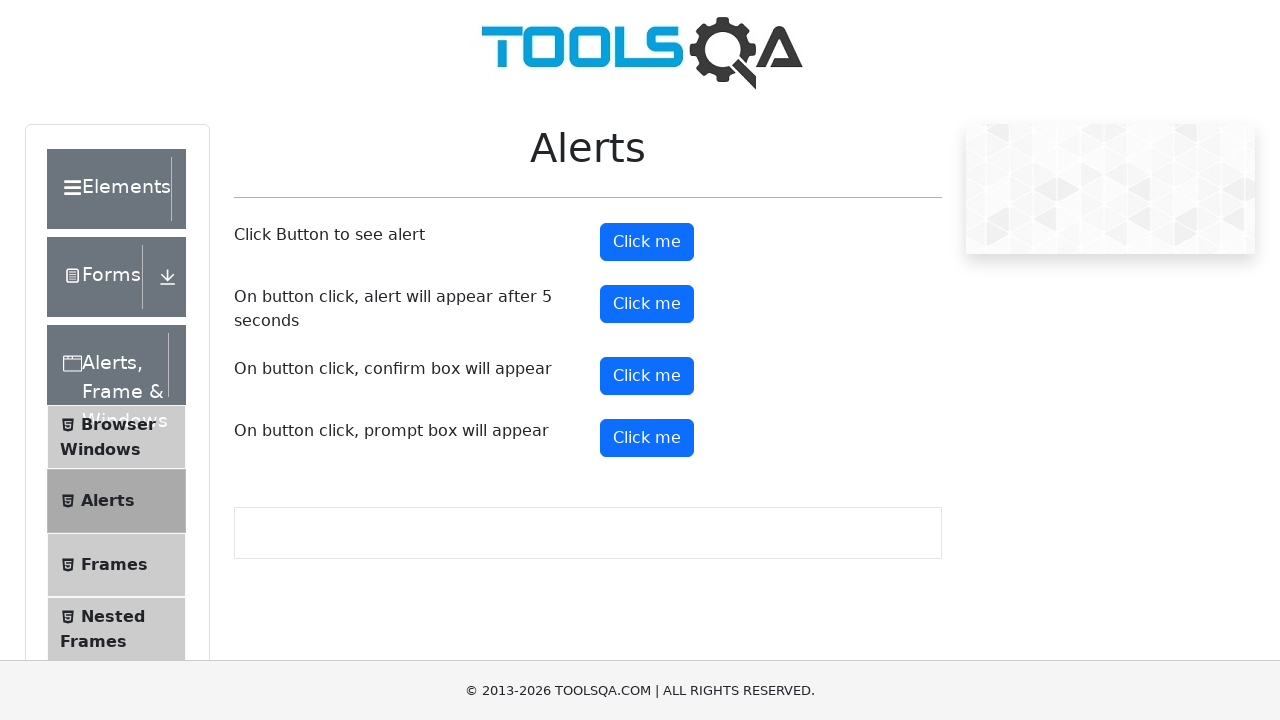

Clicked prompt button to trigger JavaScript prompt at (647, 438) on #promtButton
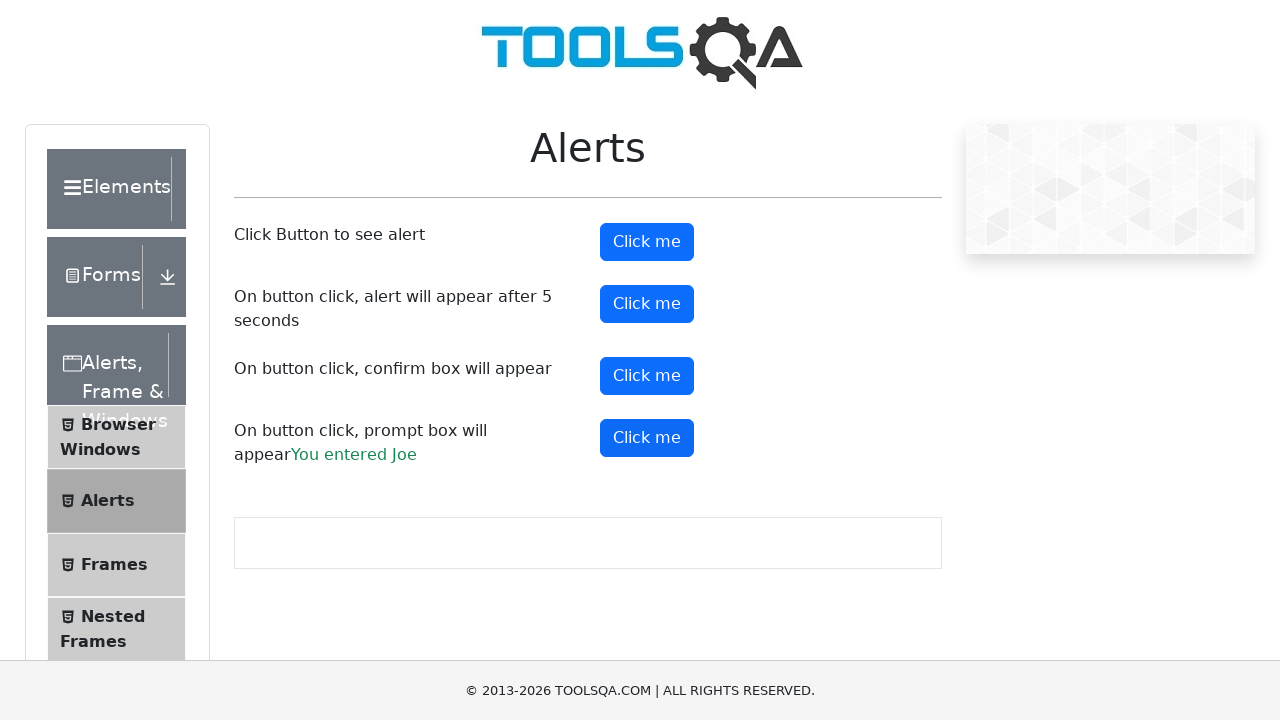

Prompt result element became visible
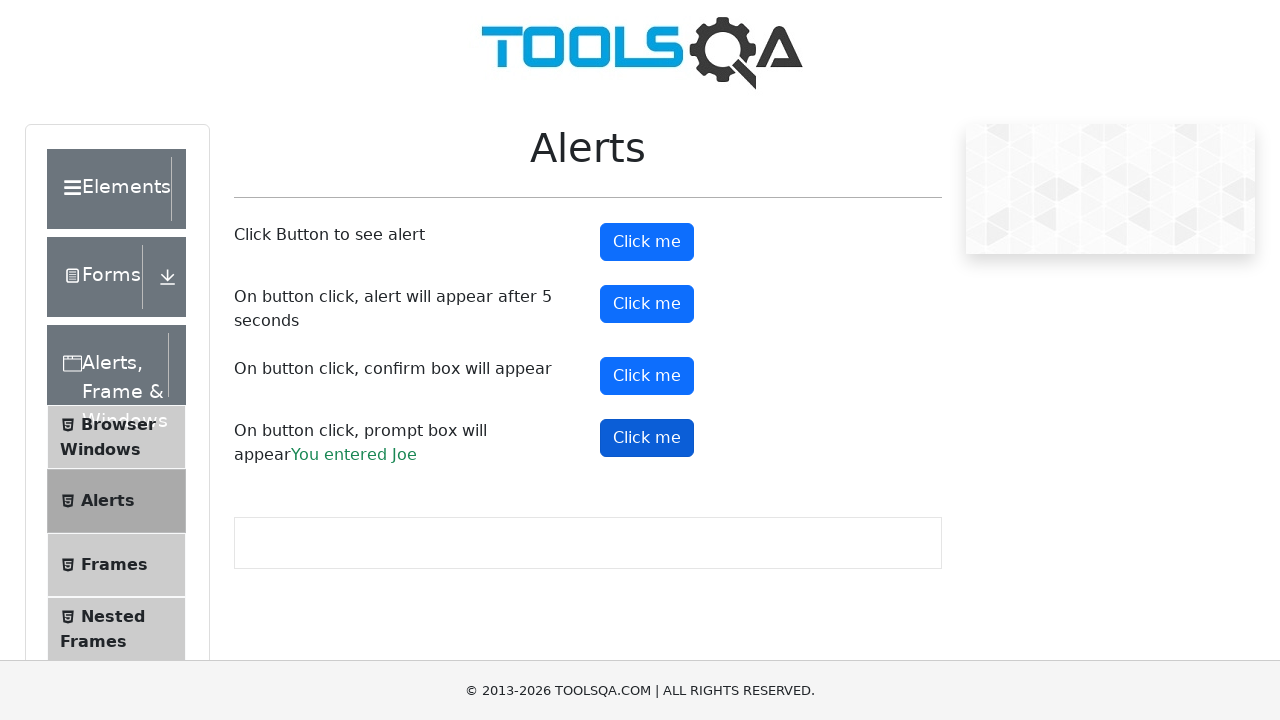

Retrieved prompt result text content
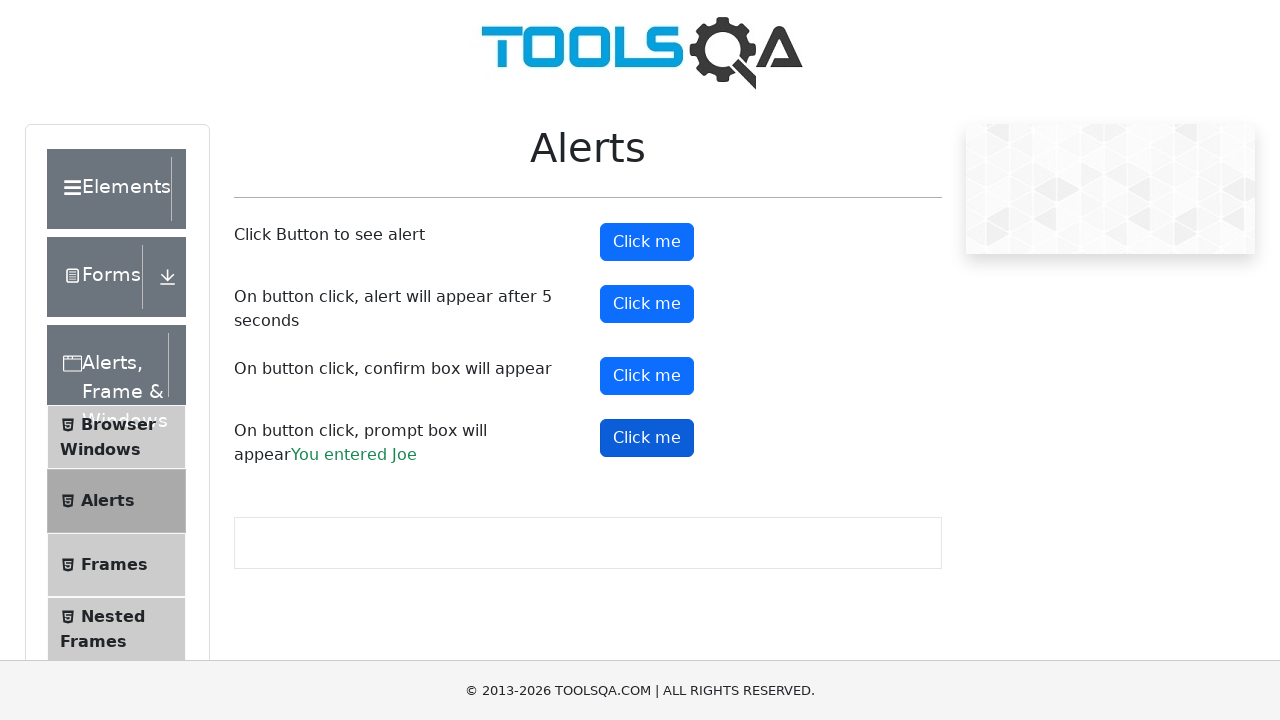

Verified that 'Joe' is present in the prompt result
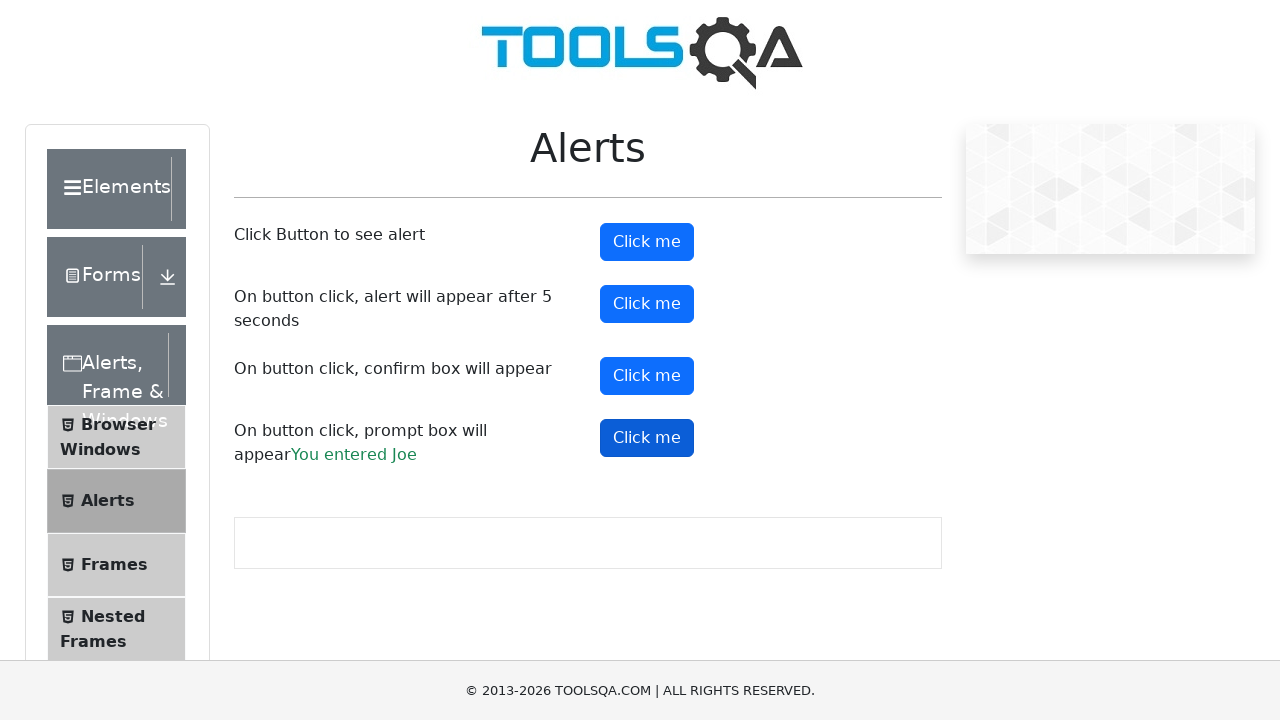

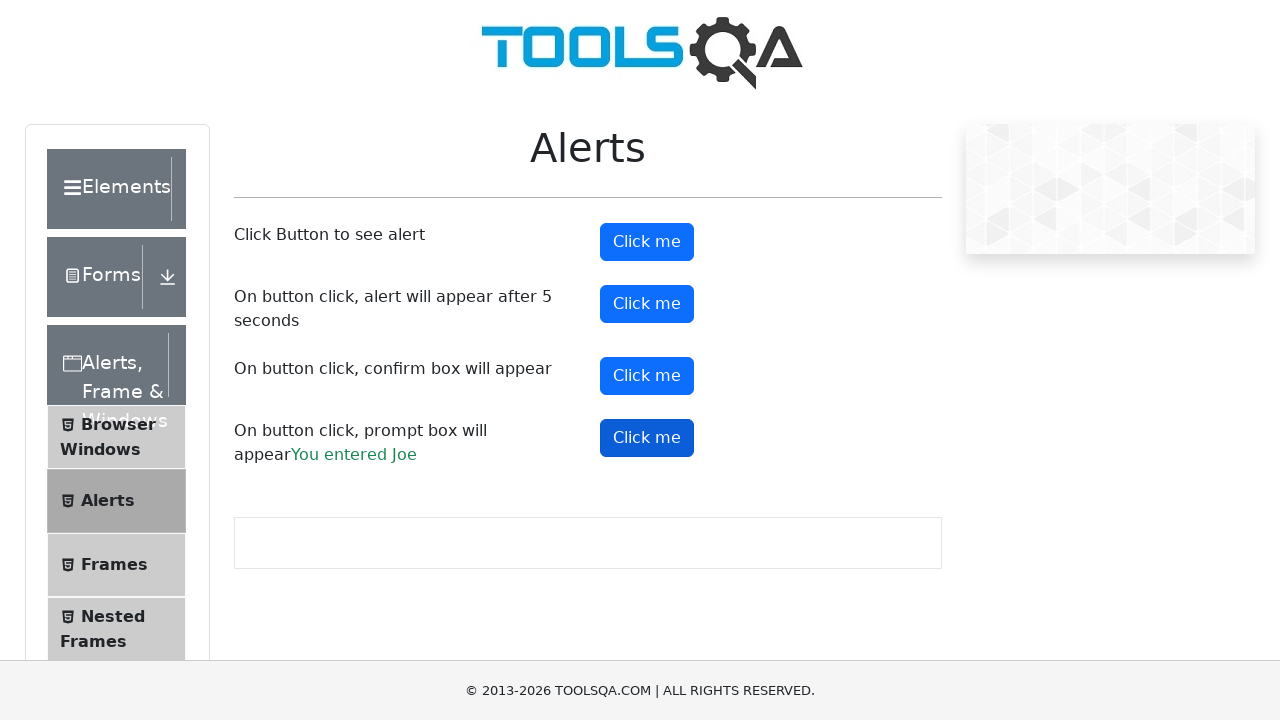